Navigates to ST Engineering website and verifies the page title

Starting URL: https://www.stengg.com/

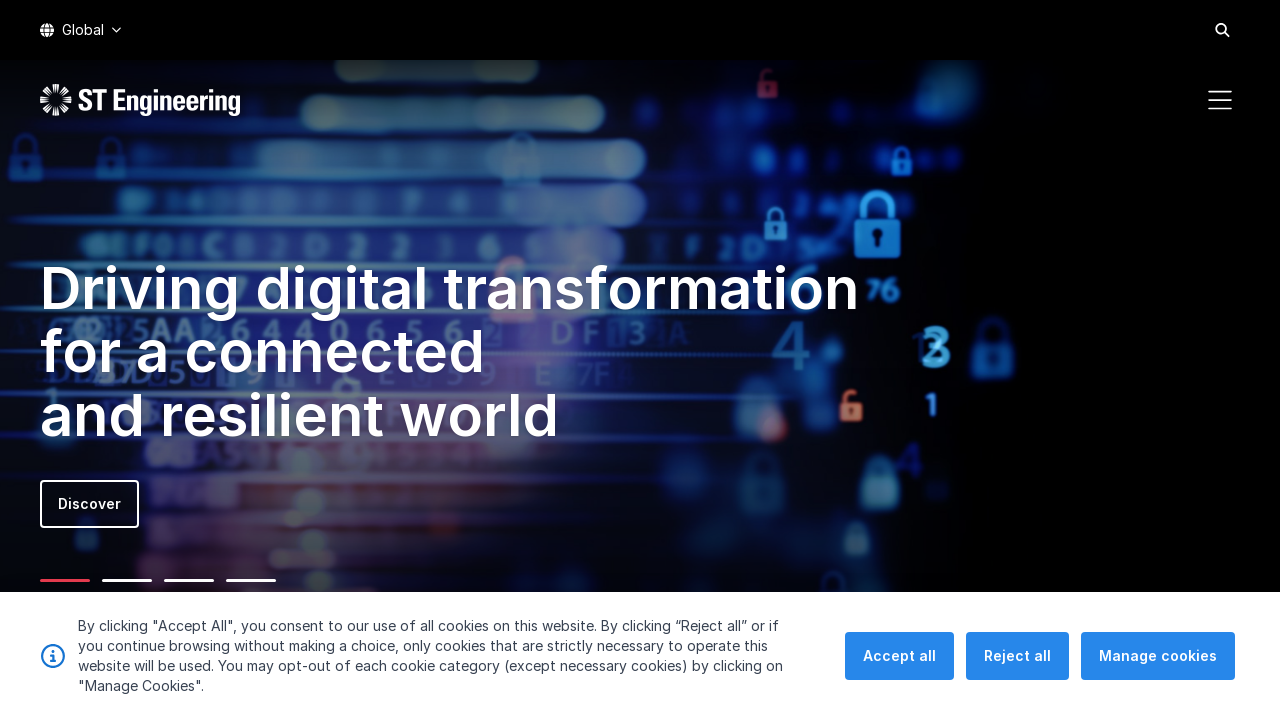

Navigated to ST Engineering website
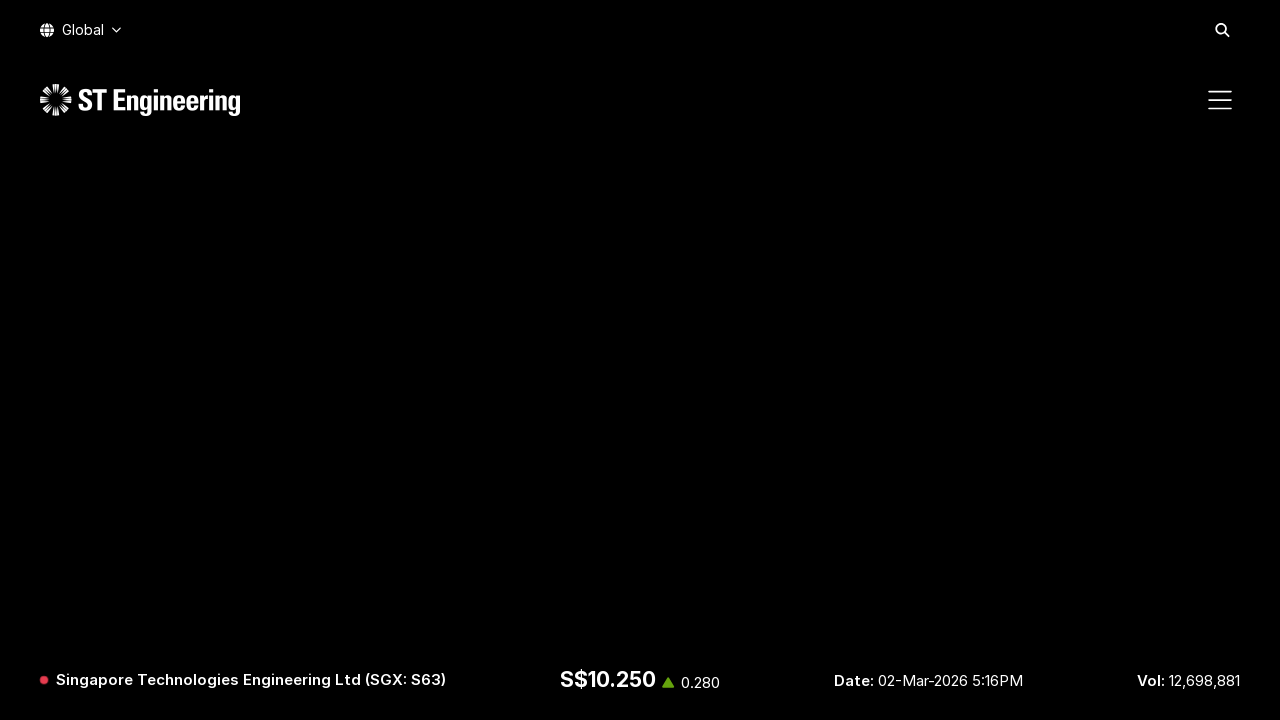

Page loaded with domcontentloaded state
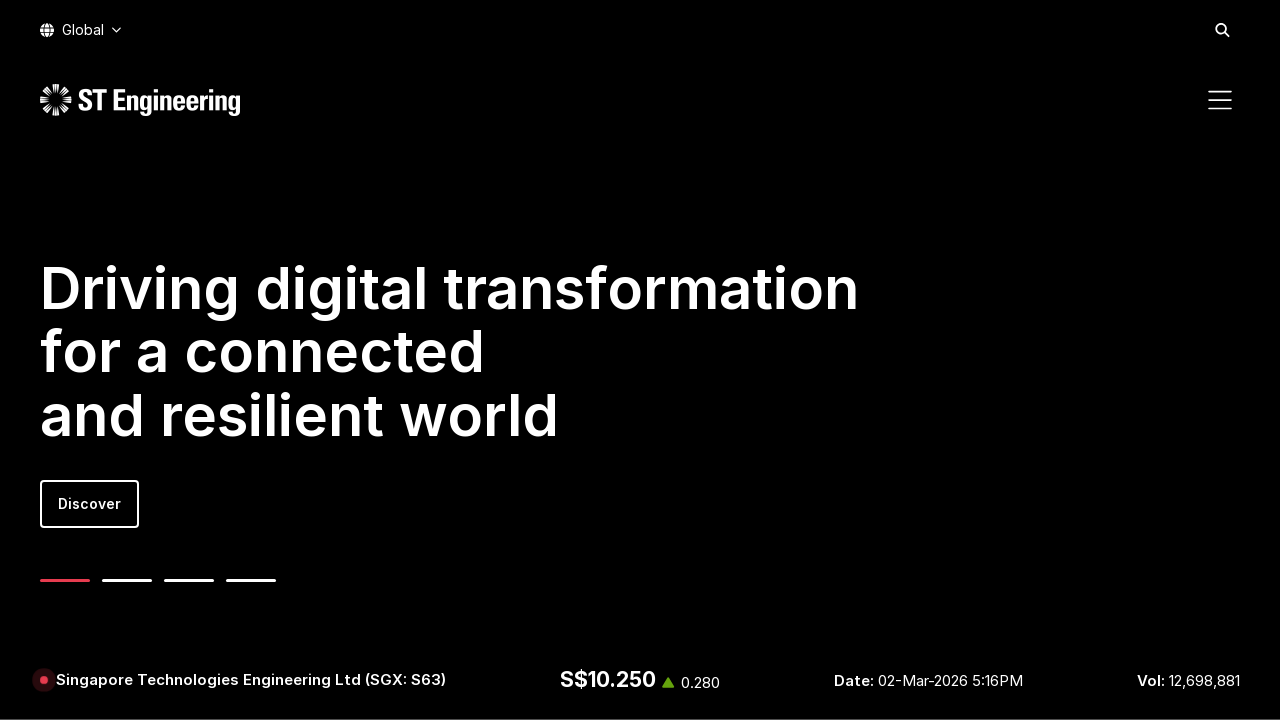

Verified page title contains 'ST Engineering'
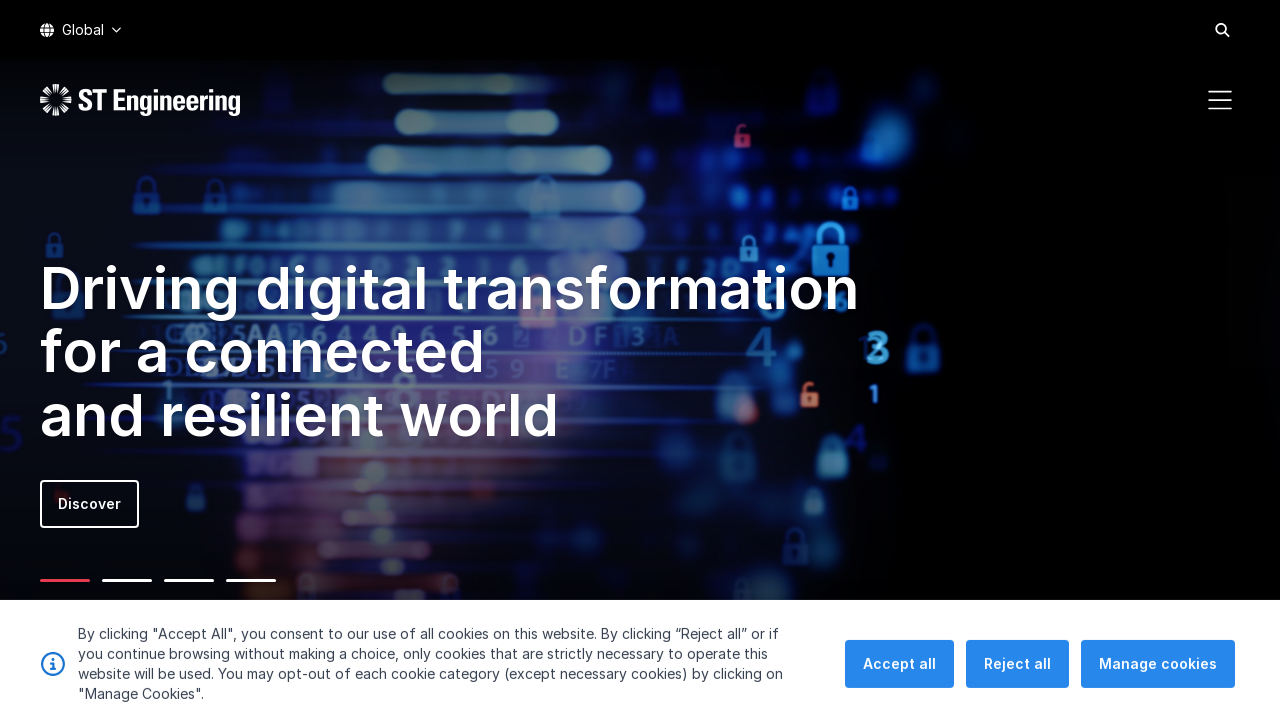

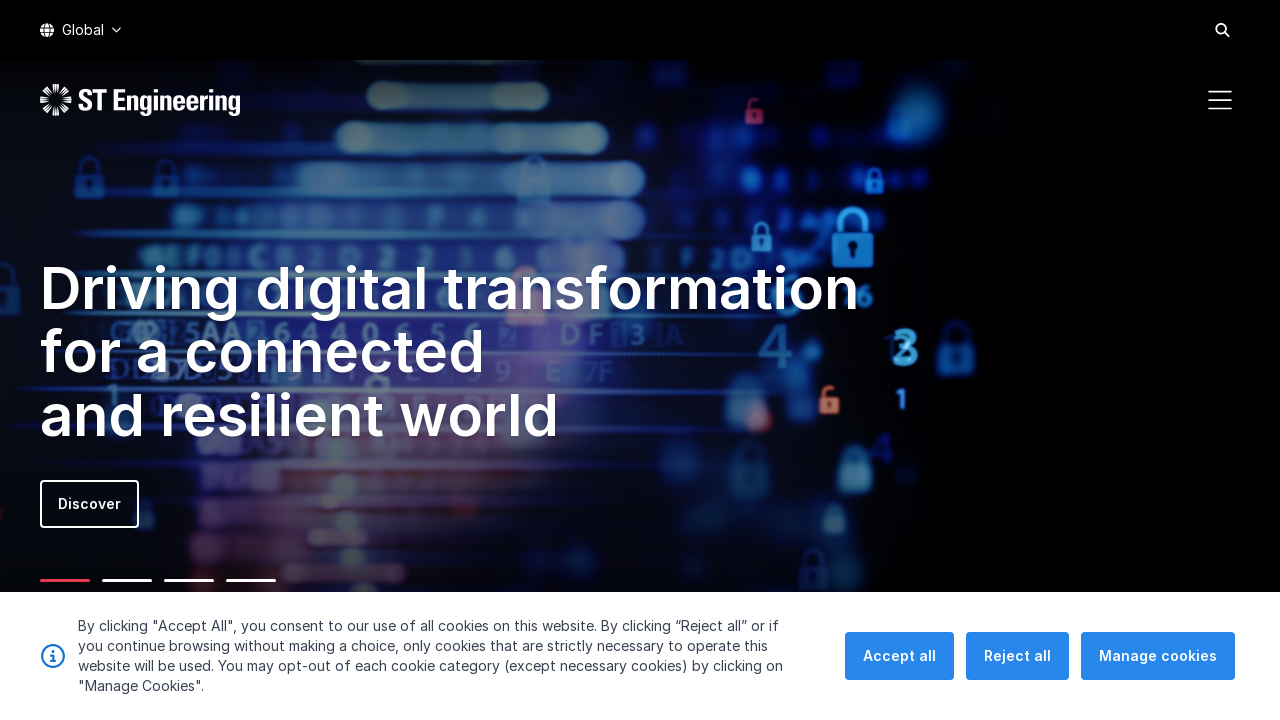